Tests that clicking the "Incluir" (Insert) button without entering a CPF displays an error message asking the user to enter a CPF.

Starting URL: https://ciscodeto.github.io/AcodemiaGerenciamento/yalunos.html

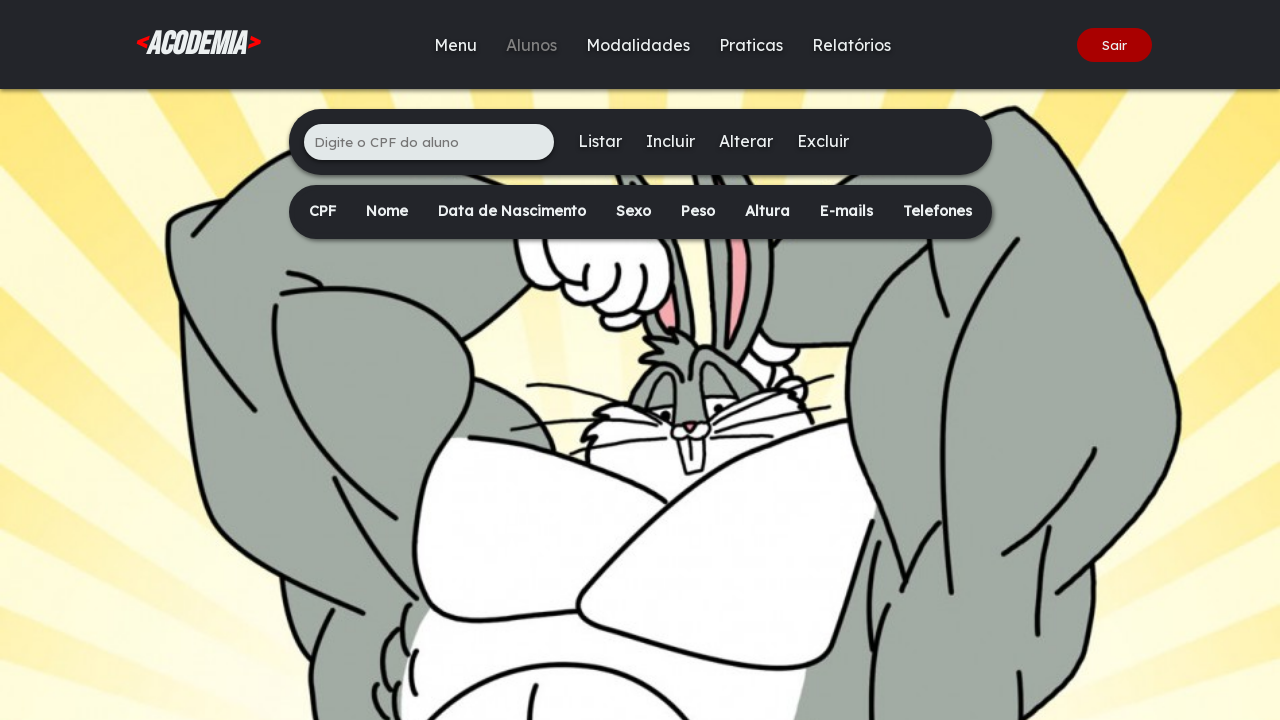

Navigated to student management page
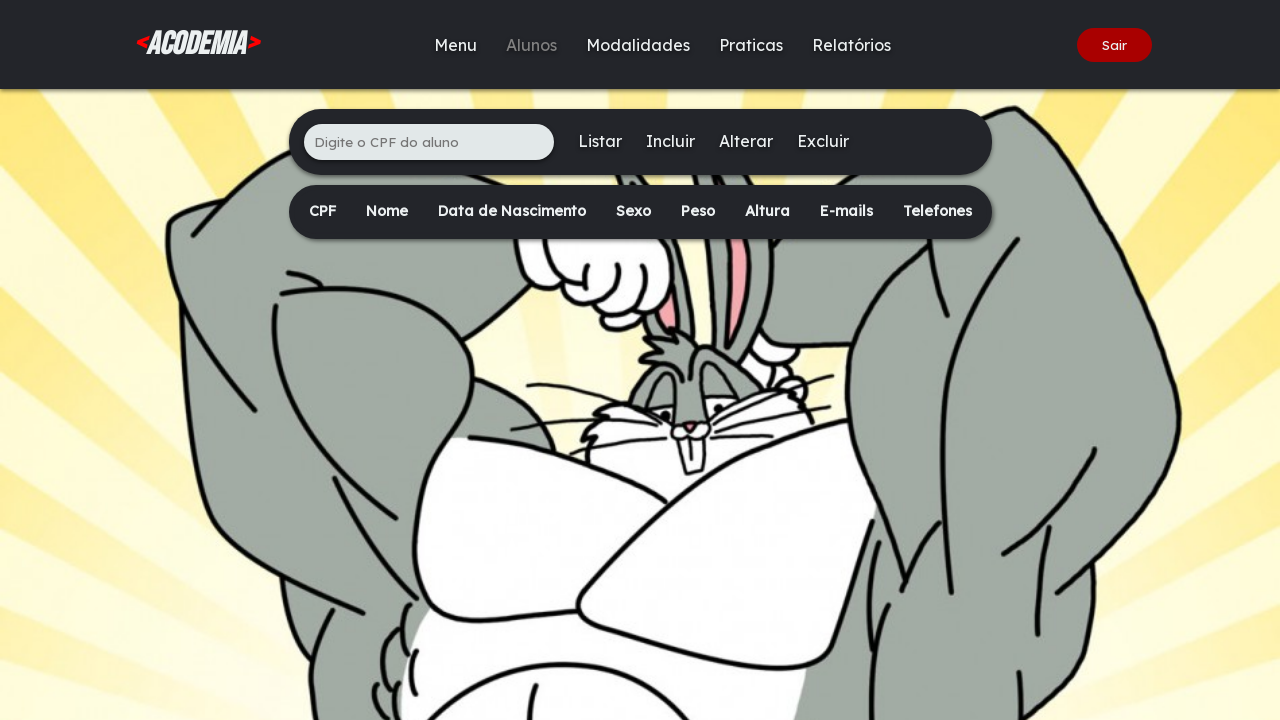

Clicked the 'Incluir' (Insert) button without entering CPF at (670, 141) on xpath=/html/body/div[2]/main/div[1]/ul/li[3]/a
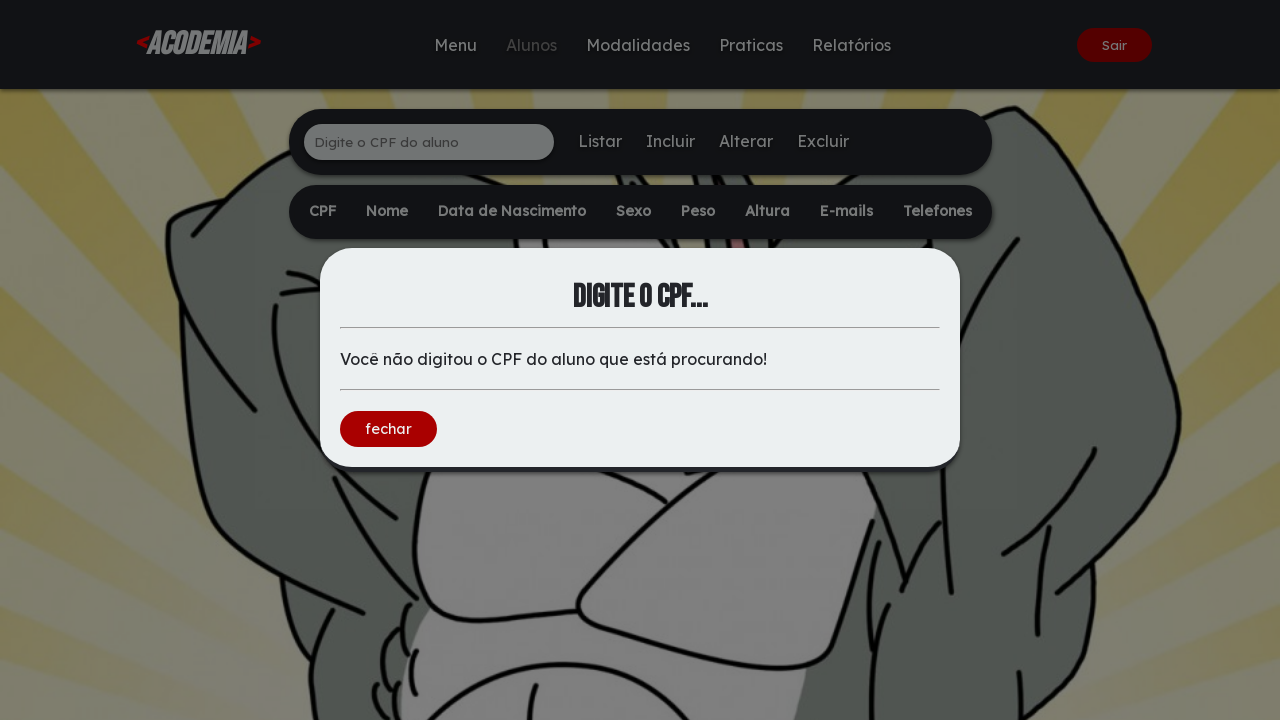

Error message container appeared
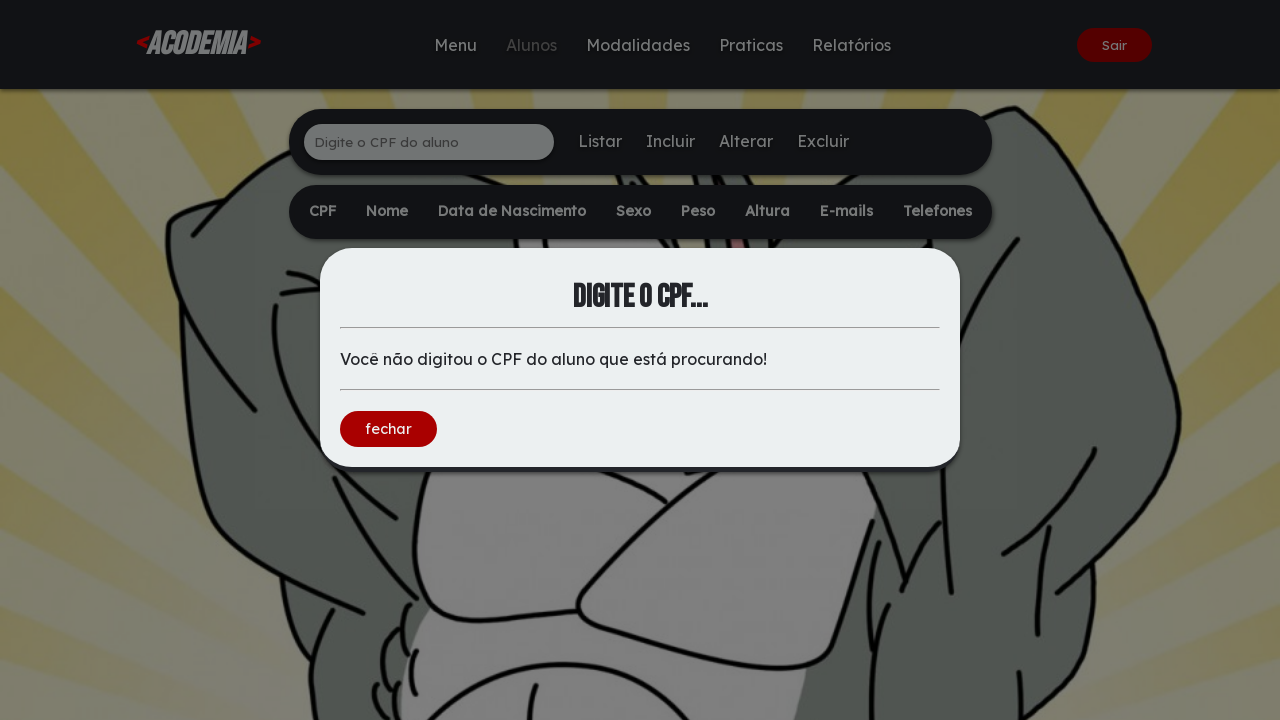

Error message text is displayed requesting CPF entry
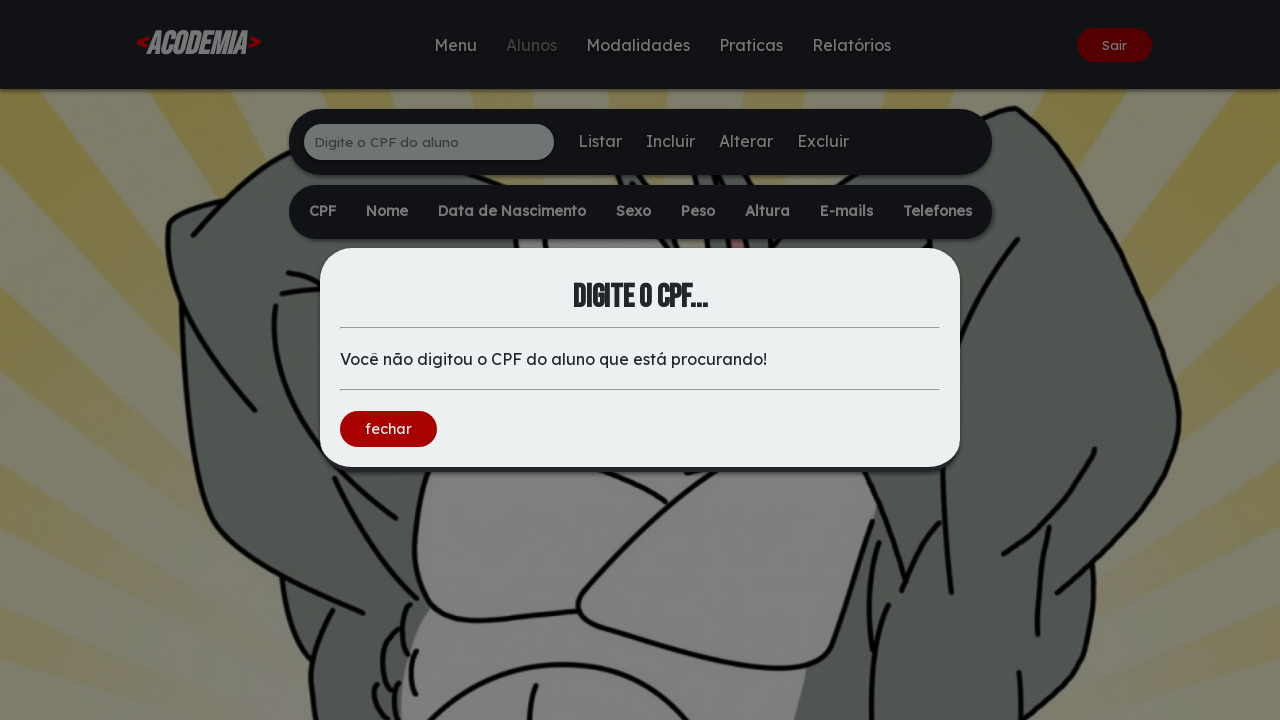

Clicked the close button on the error message at (388, 429) on xpath=/html/body/div[1]/div/div/a
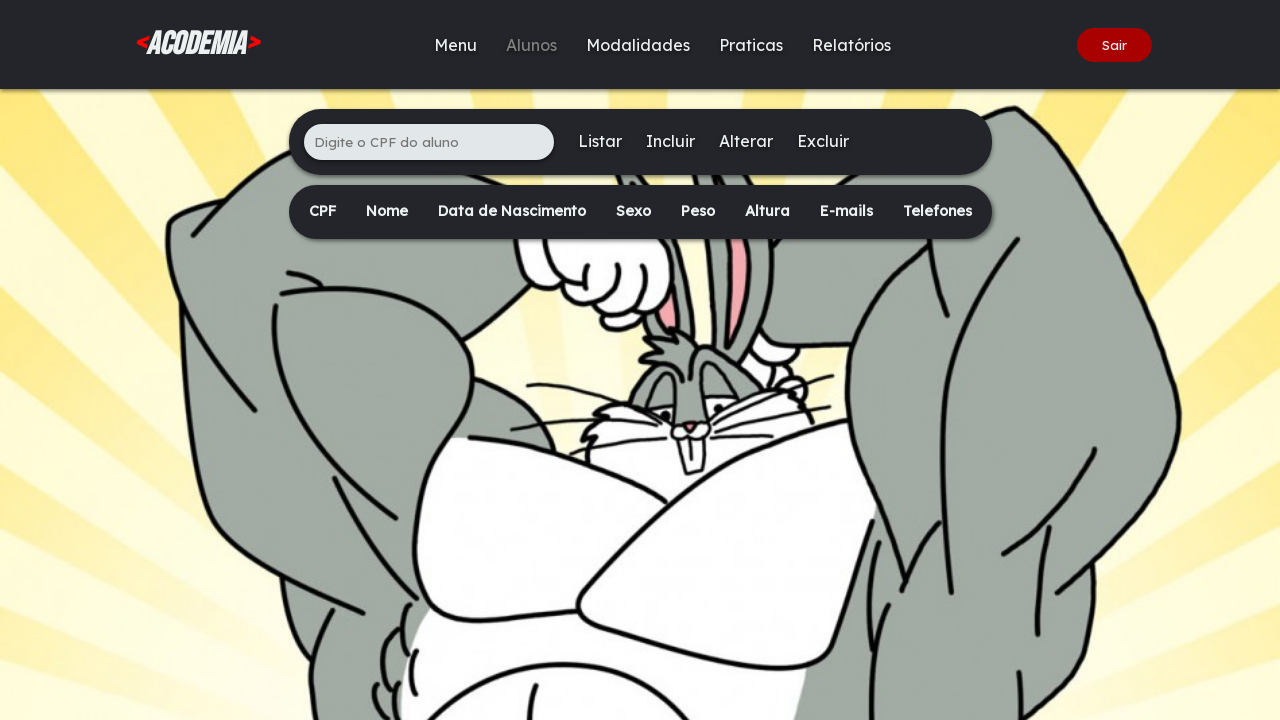

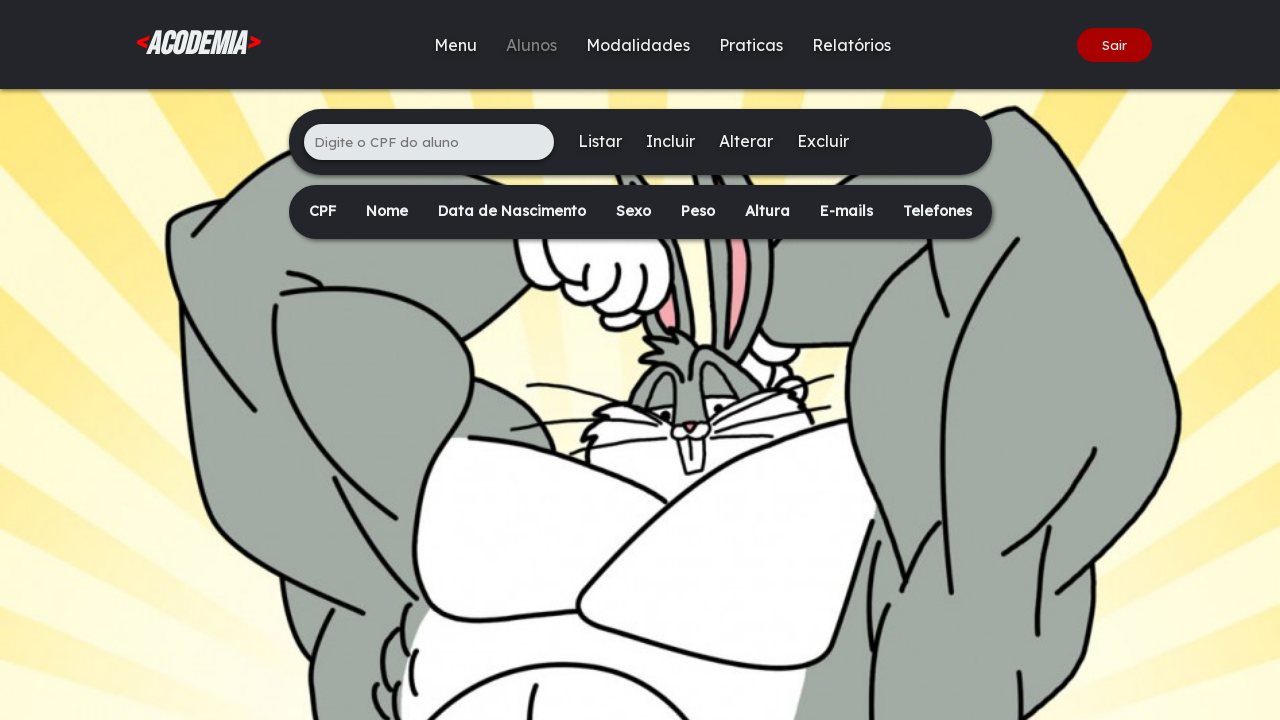